Tests checking radio button and button attribute states on a math page, verifying default selections and disabled states

Starting URL: http://suninjuly.github.io/math.html

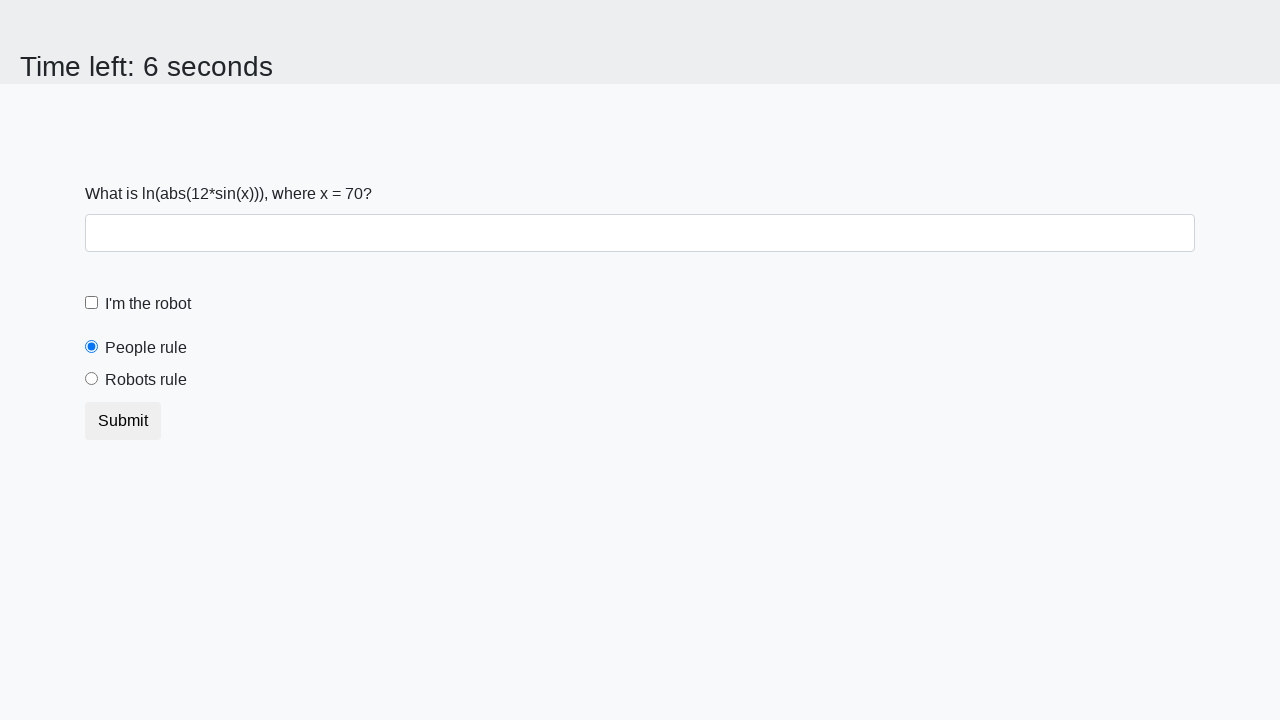

Waited for people radio button selector to load
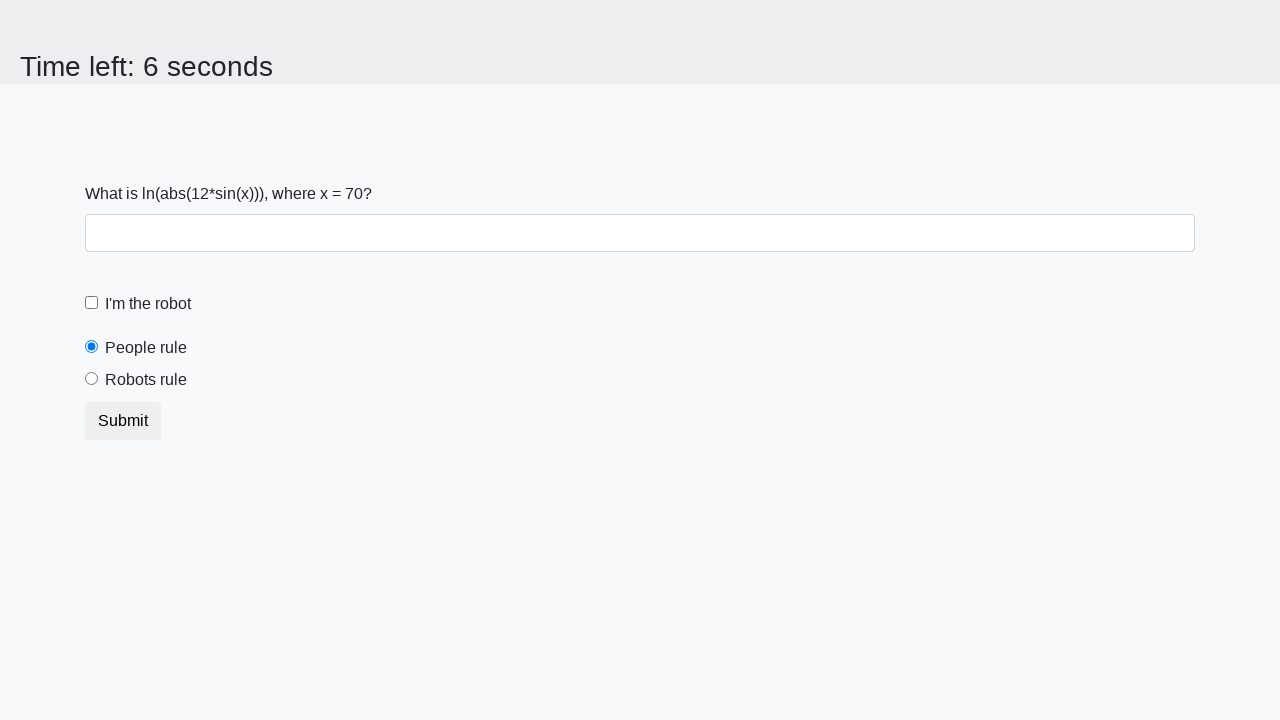

Waited for robots radio button selector to load
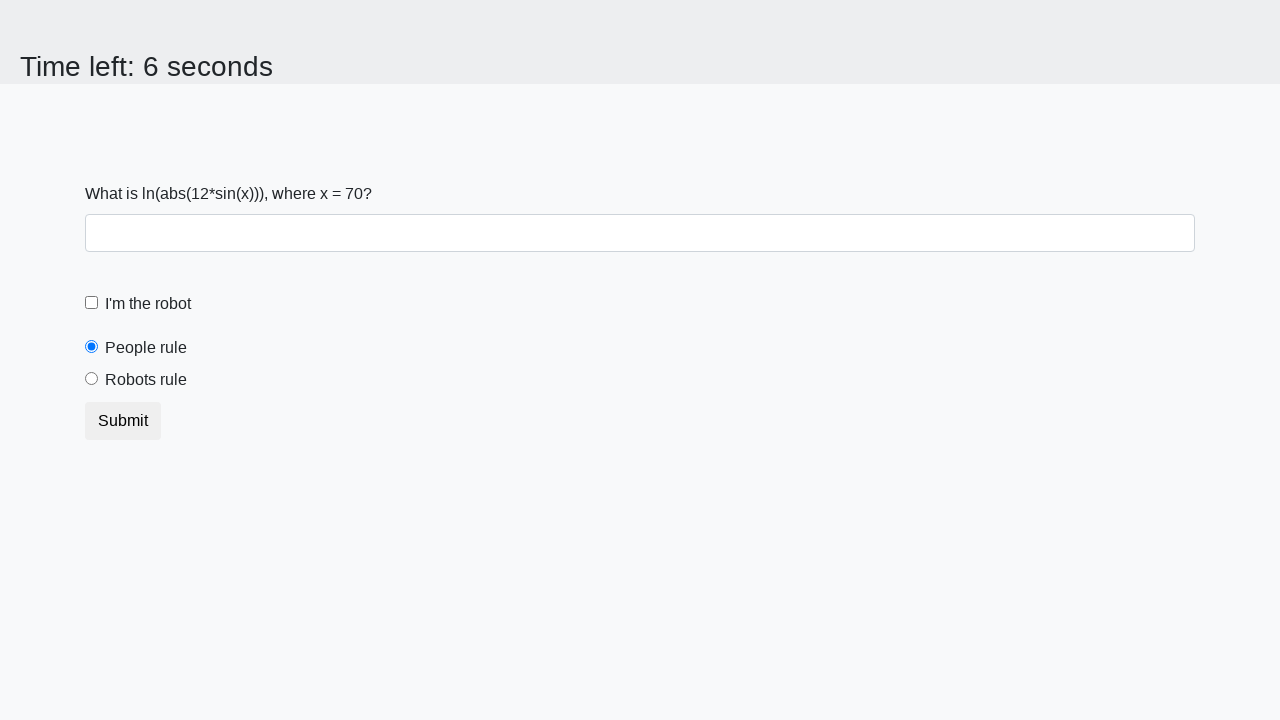

Waited for submit button selector to load
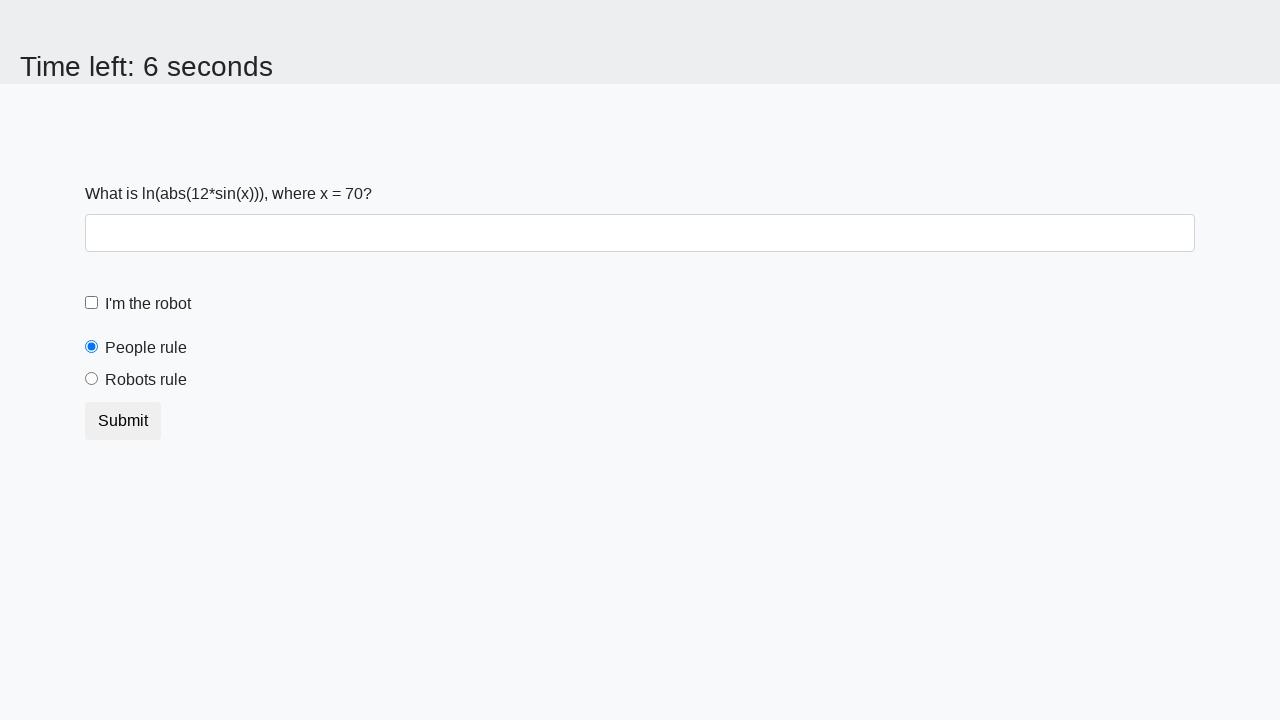

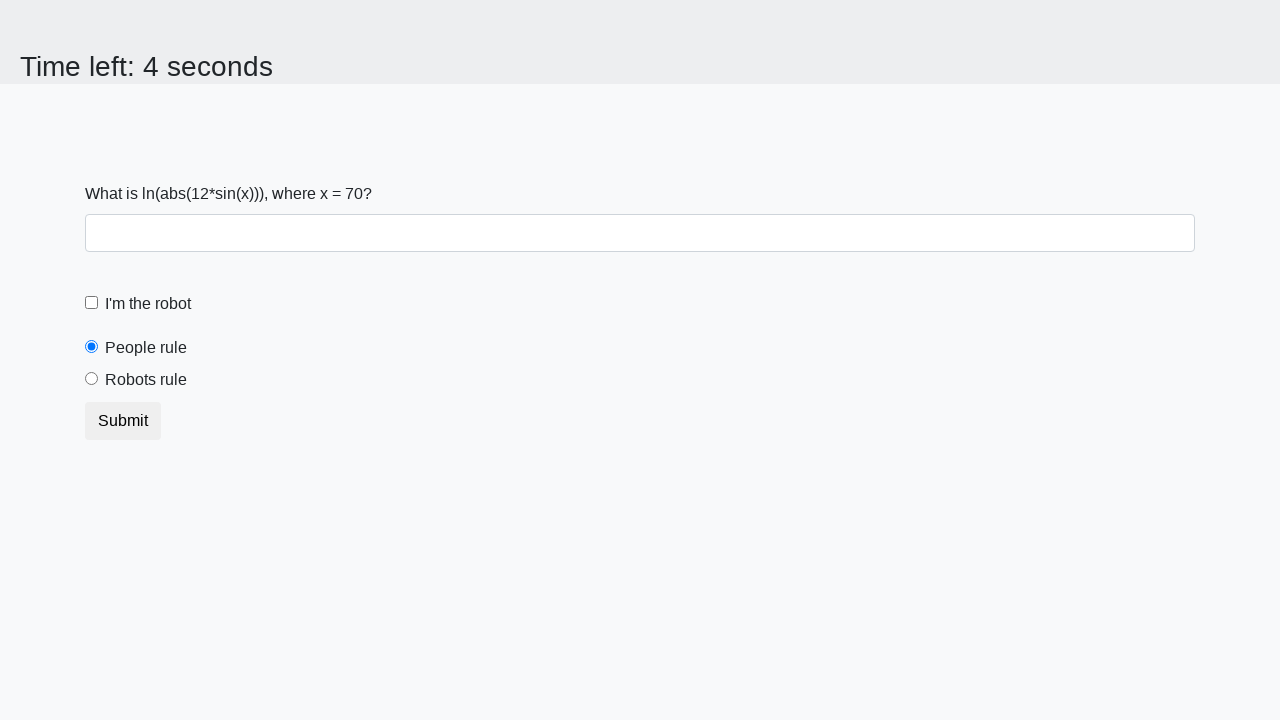